Tests different button click types including double click, right click, and normal click

Starting URL: https://demoqa.com/

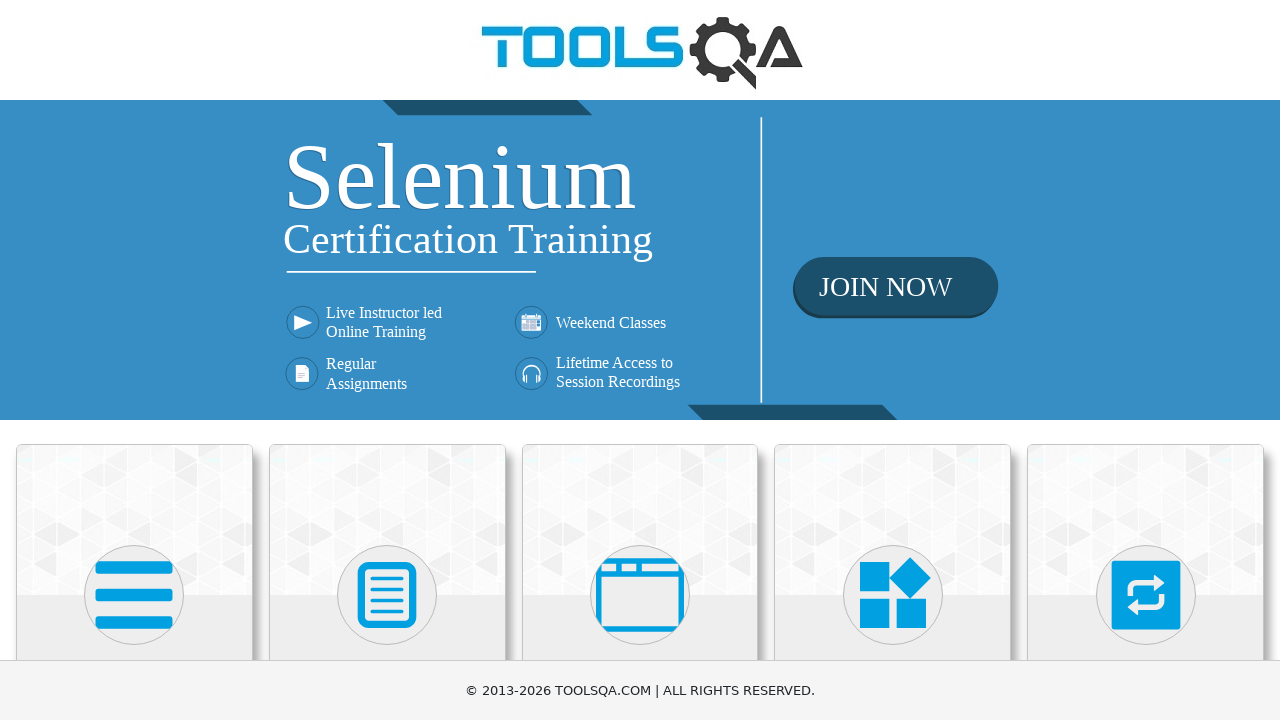

Clicked on Elements menu at (134, 360) on xpath=//h5[text()='Elements']
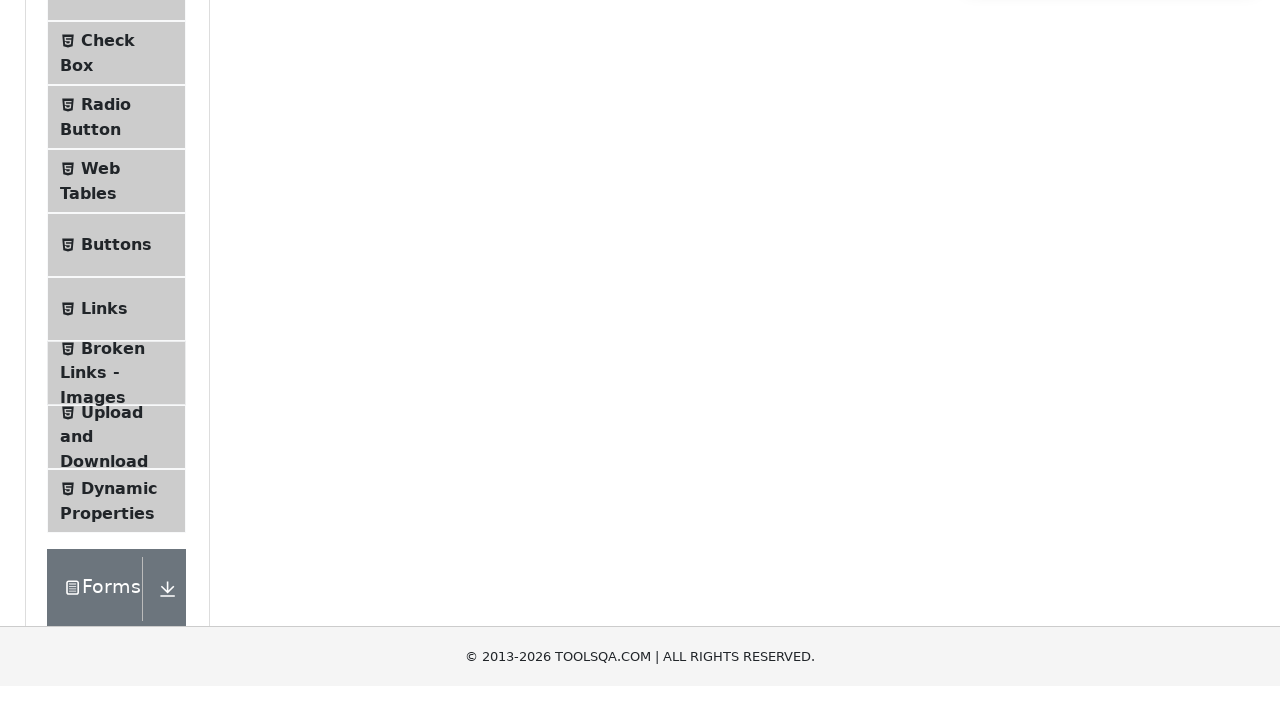

Clicked on Buttons submenu at (116, 517) on xpath=//span[text()='Buttons']
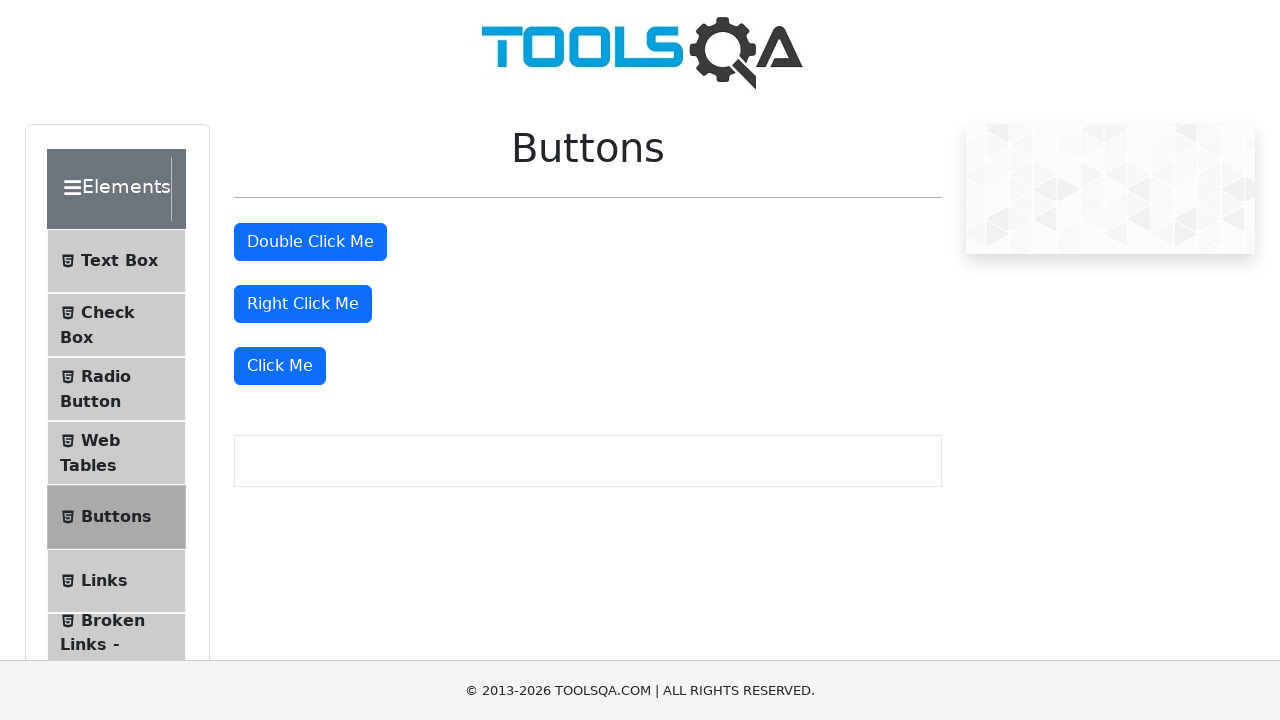

Double clicked on the double click button at (310, 242) on #doubleClickBtn
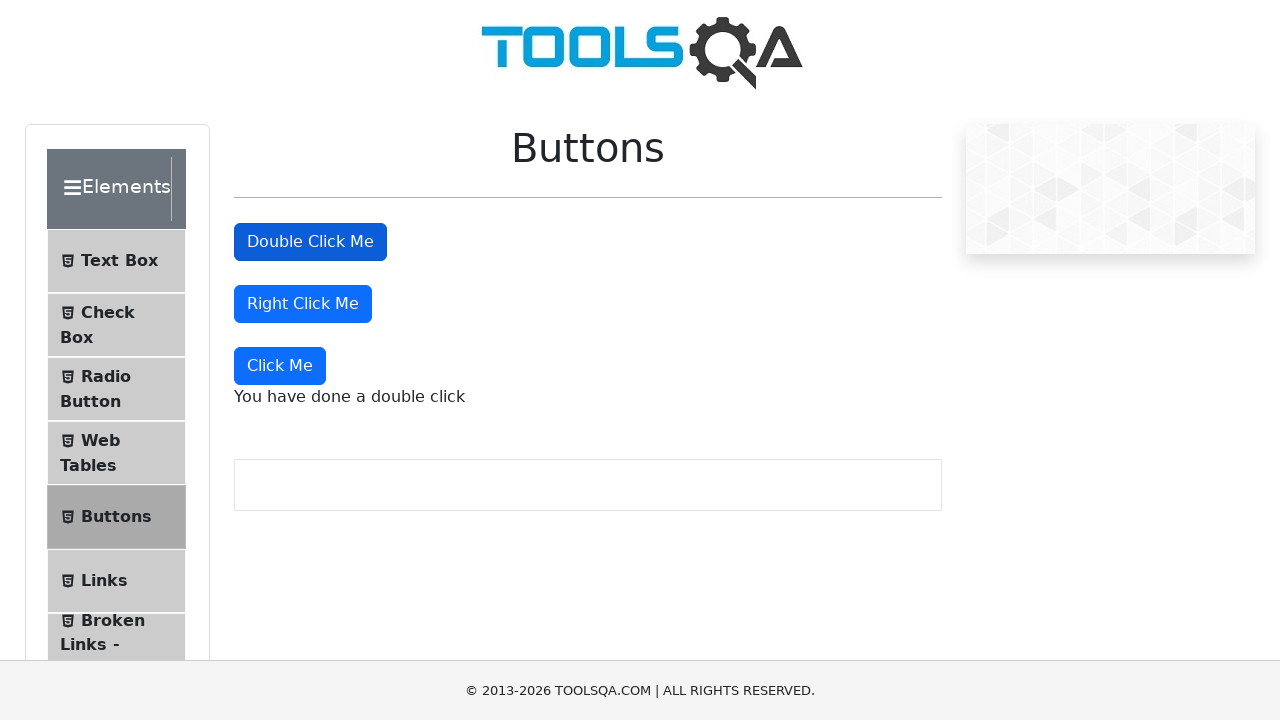

Right clicked on the right click button at (303, 304) on #rightClickBtn
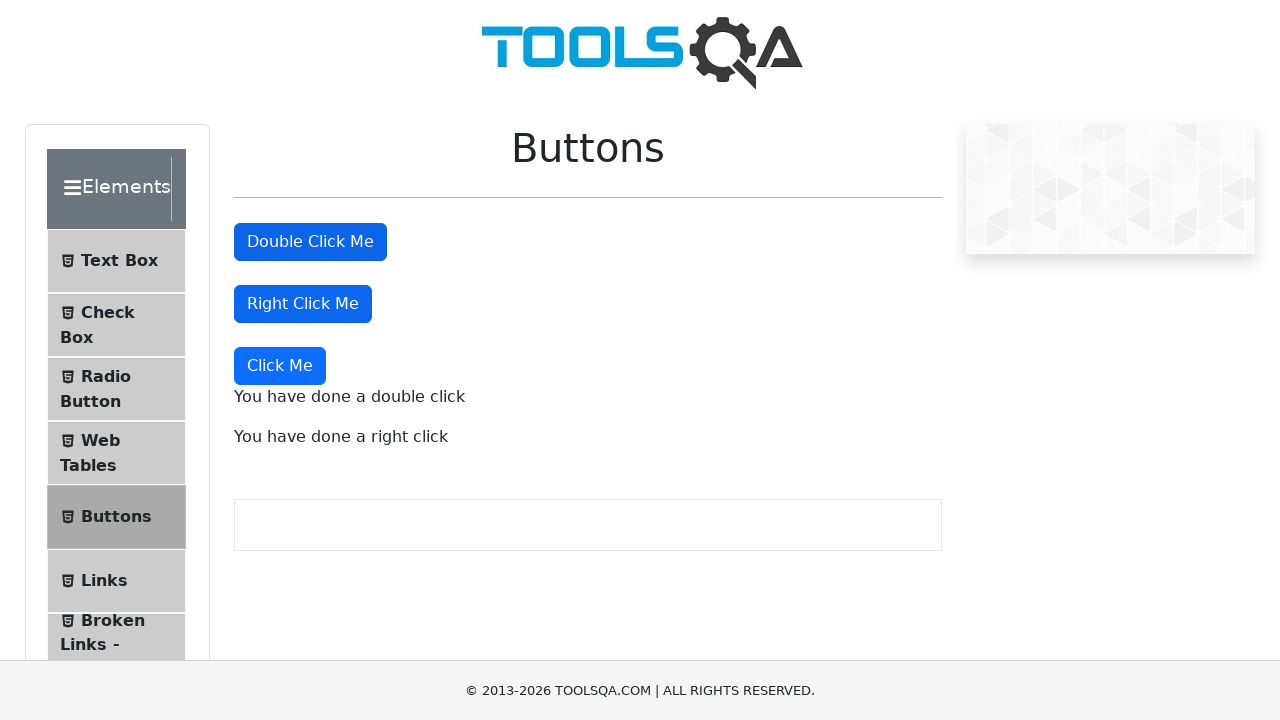

Normal clicked on the Click Me button at (280, 366) on xpath=//button[text()='Click Me']
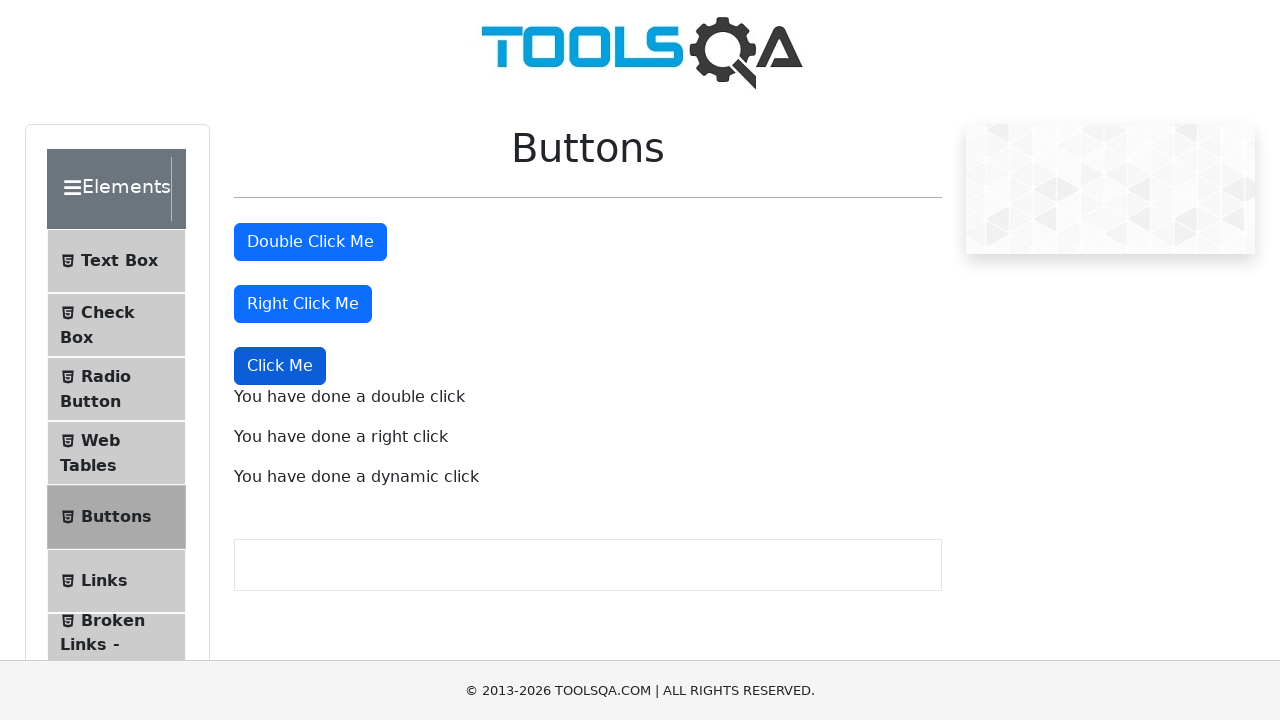

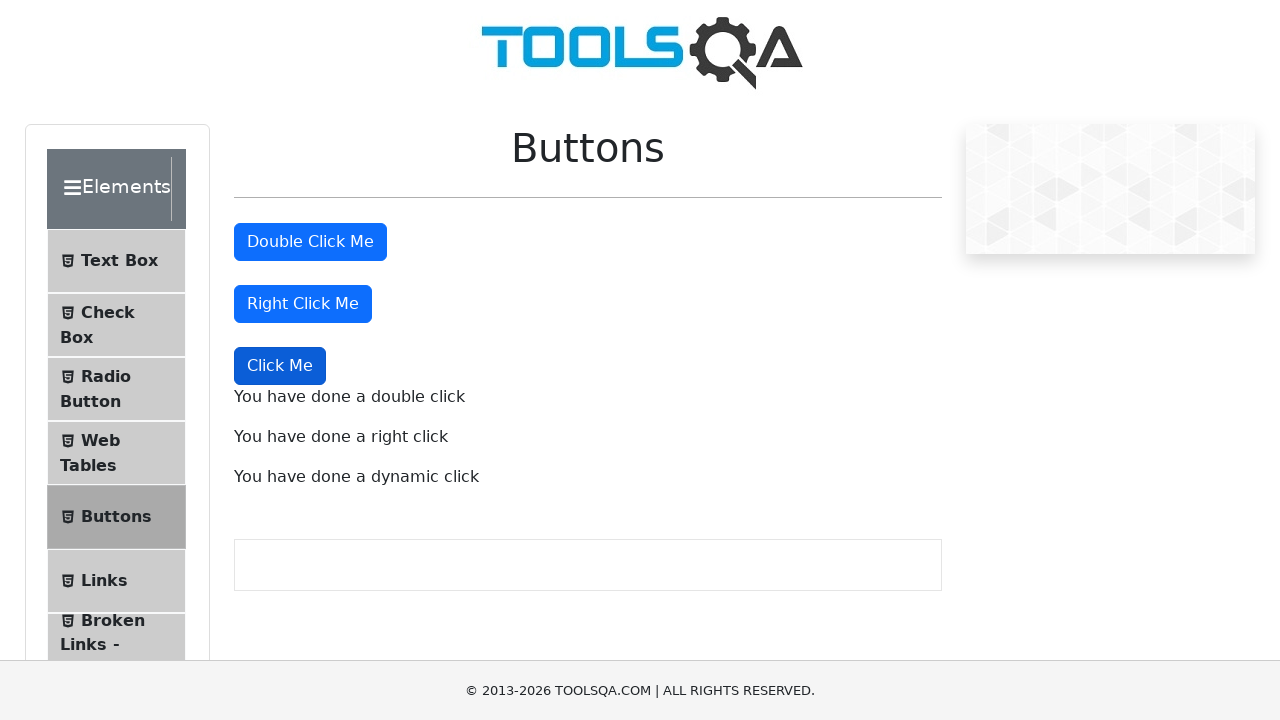